Tests that clicking clear completed removes completed items from the list

Starting URL: https://demo.playwright.dev/todomvc

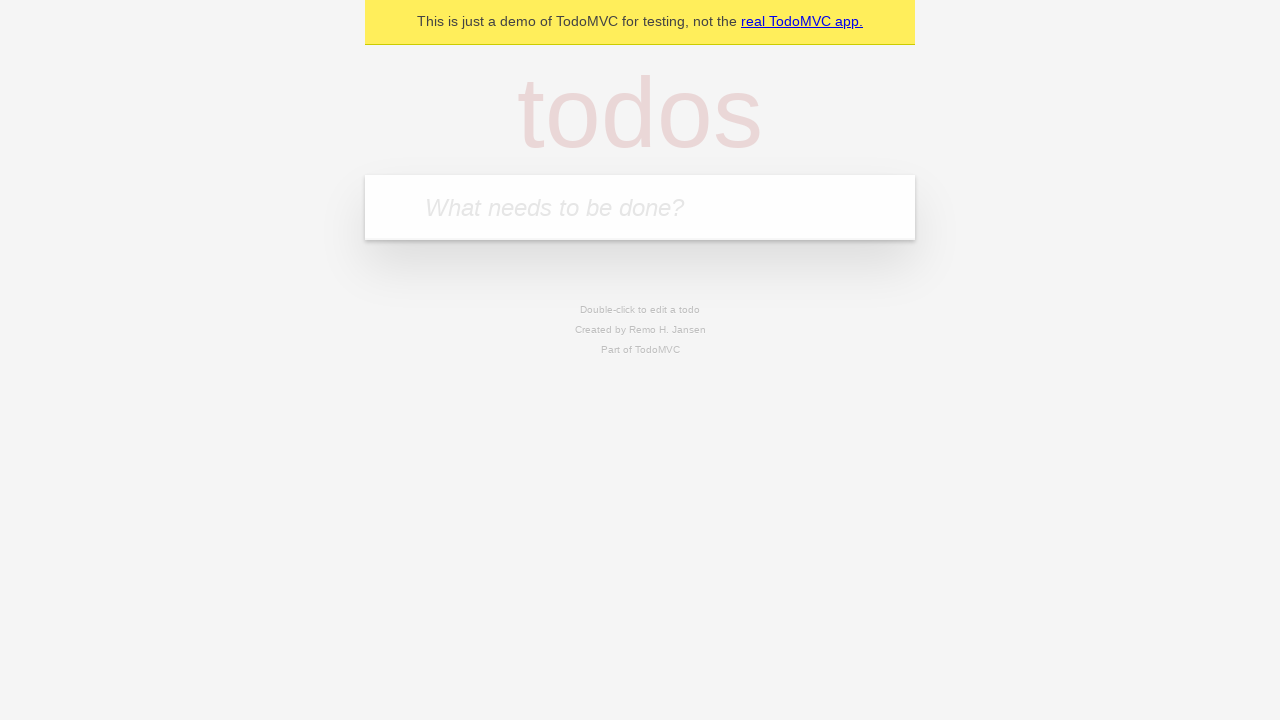

Filled new todo input with 'buy some cheese' on .new-todo
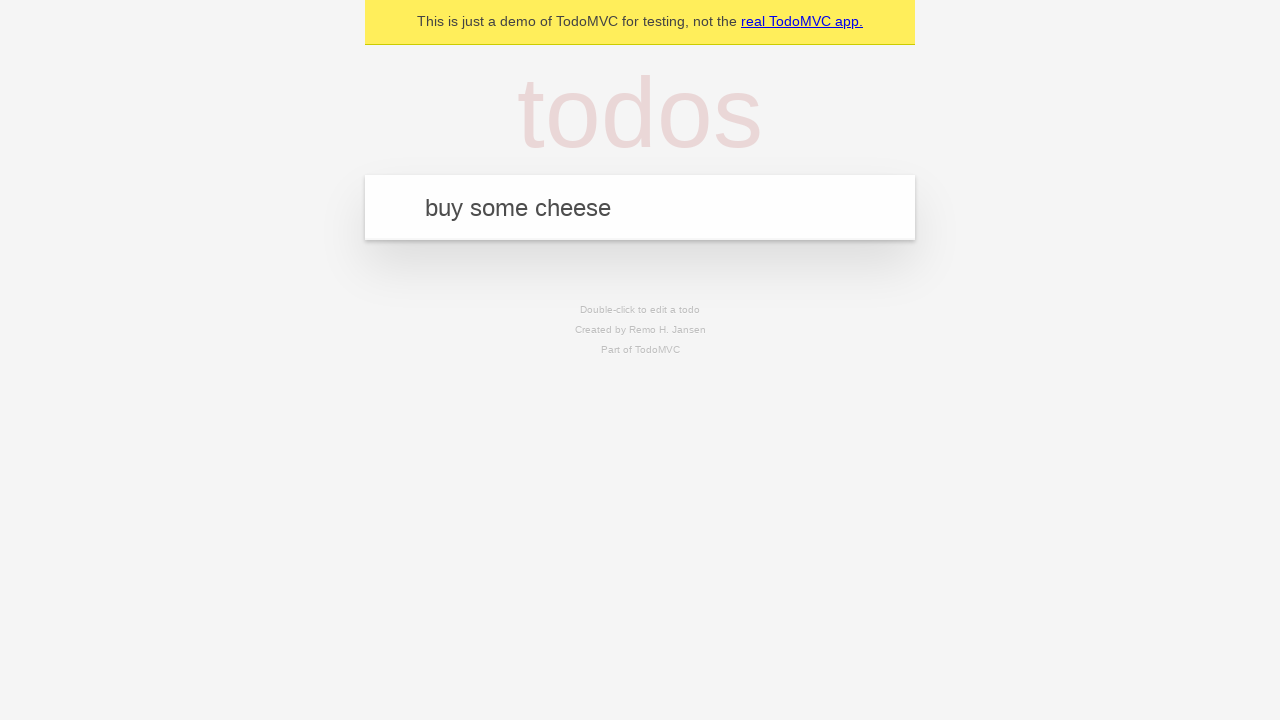

Pressed Enter to create first todo item on .new-todo
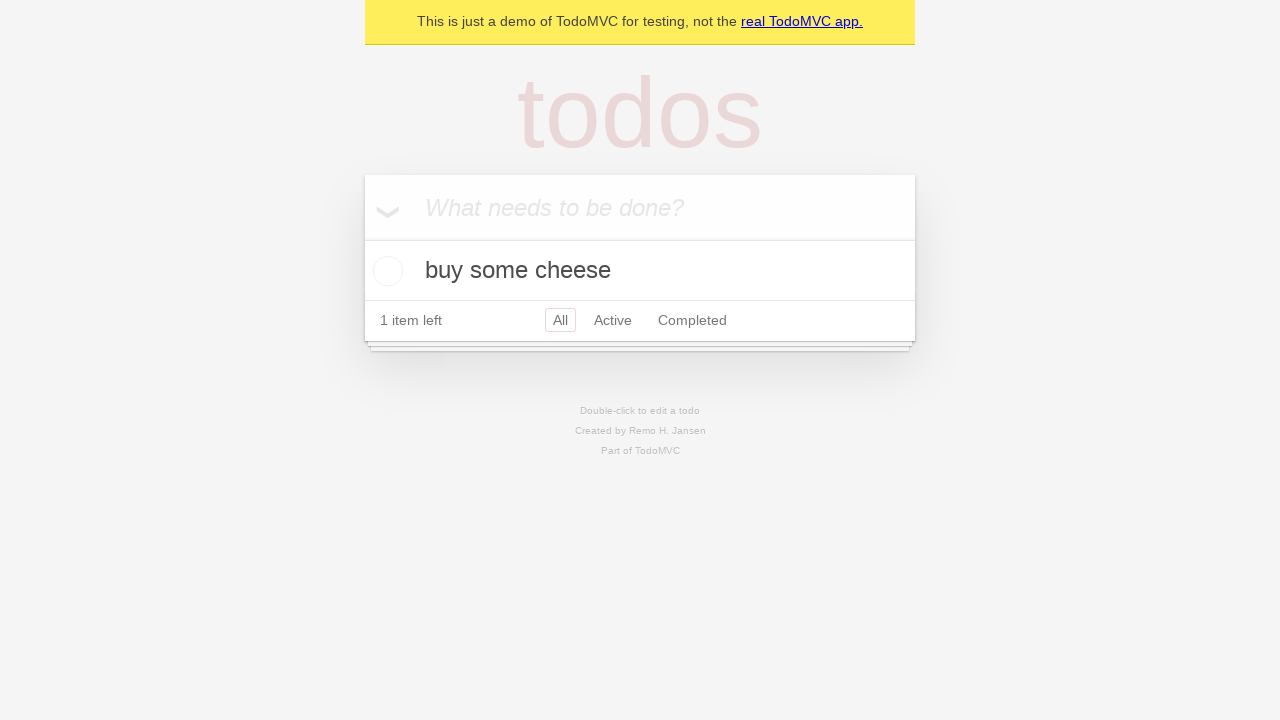

Filled new todo input with 'feed the cat' on .new-todo
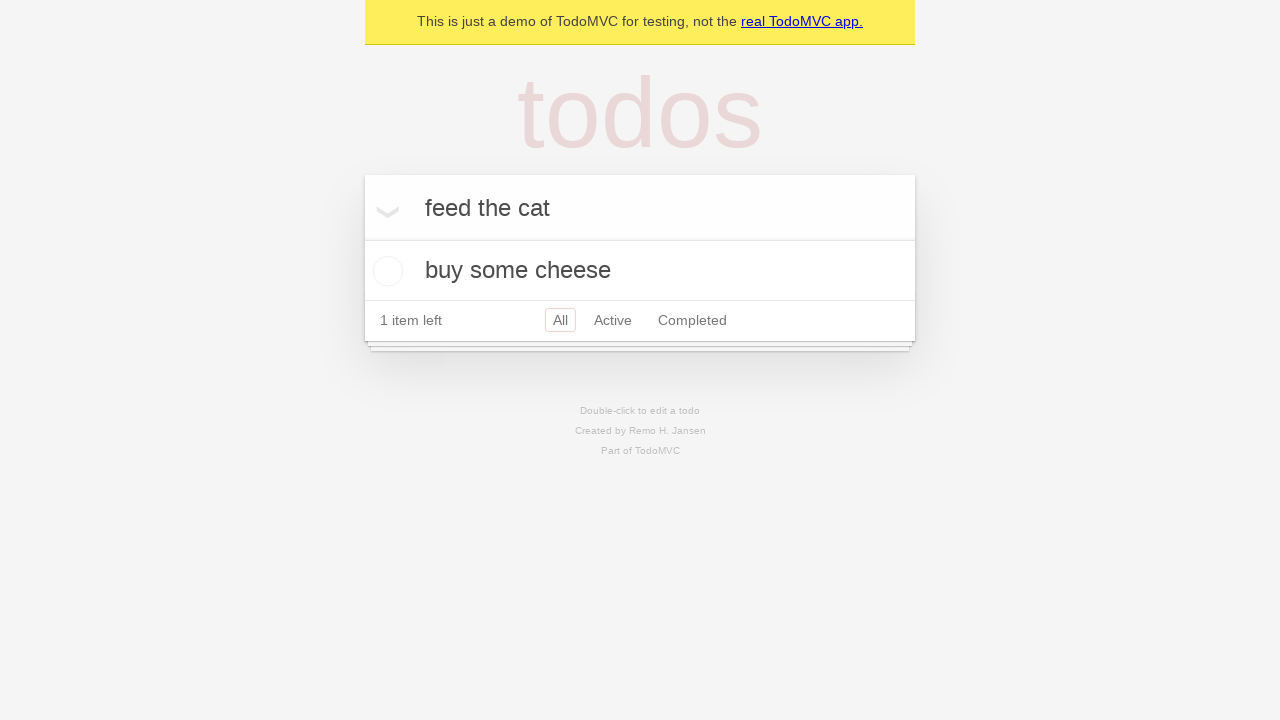

Pressed Enter to create second todo item on .new-todo
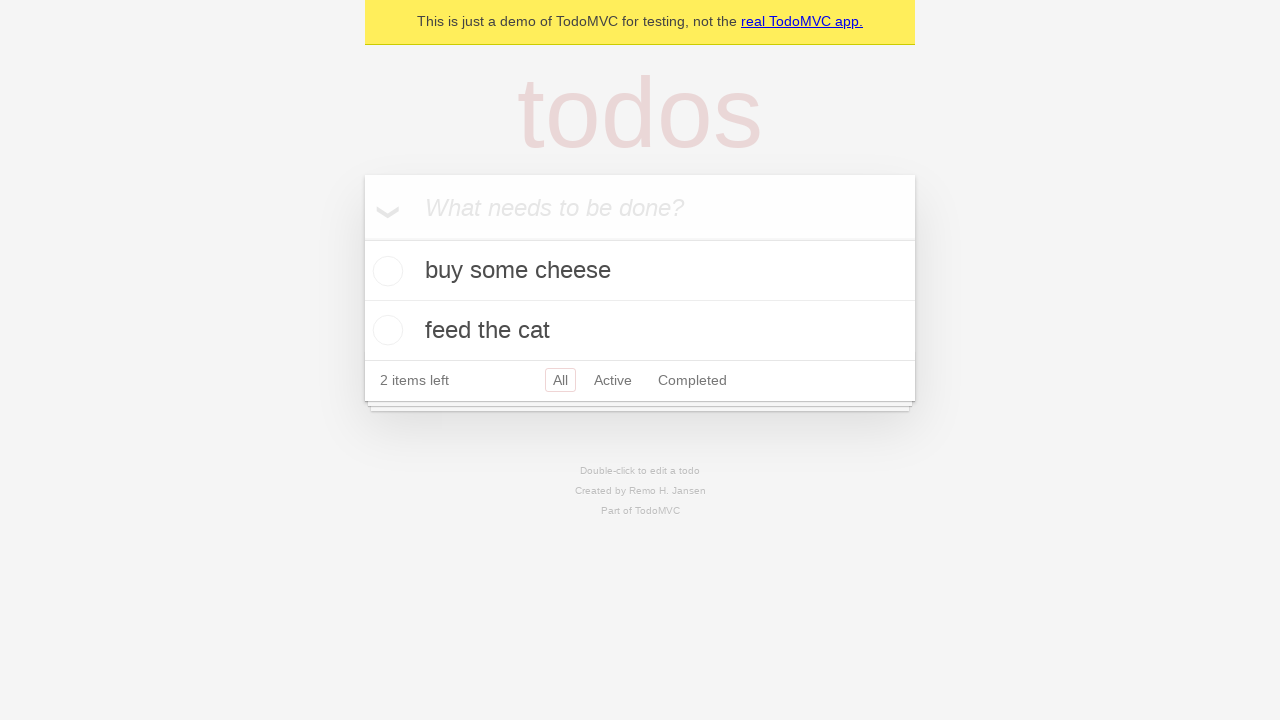

Filled new todo input with 'book a doctors appointment' on .new-todo
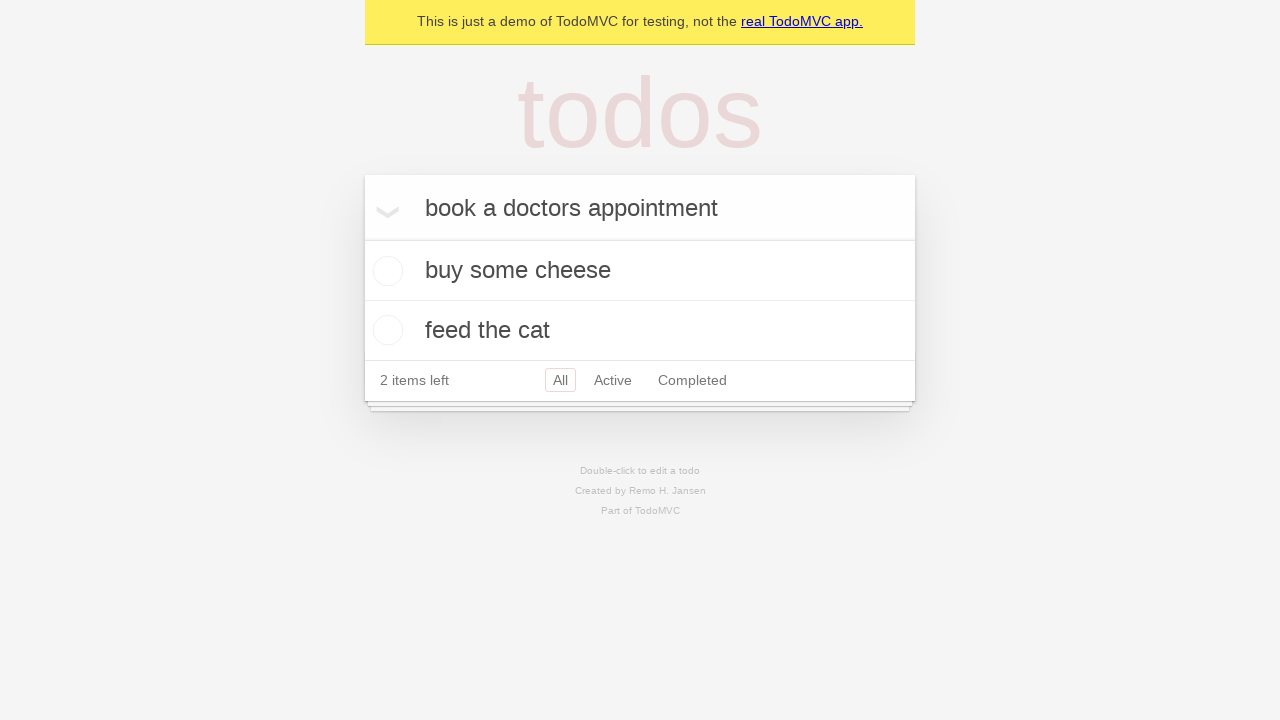

Pressed Enter to create third todo item on .new-todo
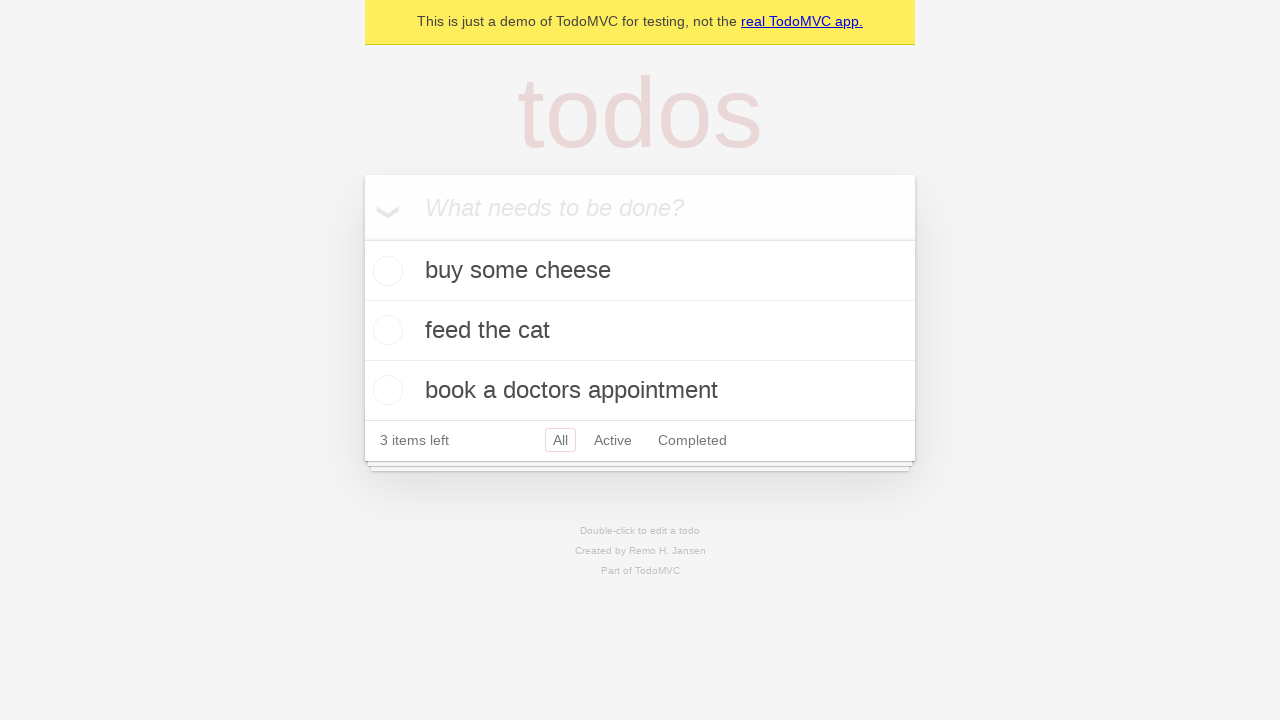

Waited for all three todo items to be rendered
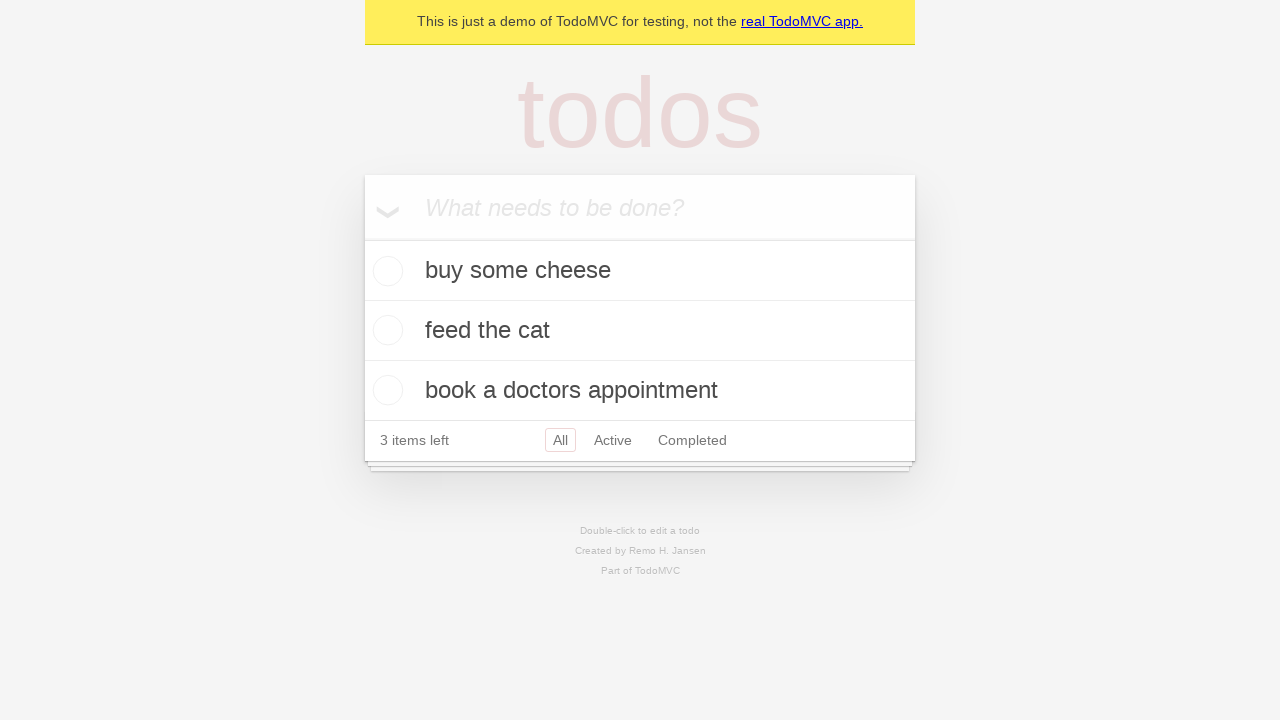

Checked the second todo item as completed at (385, 330) on .todo-list li >> nth=1 >> .toggle
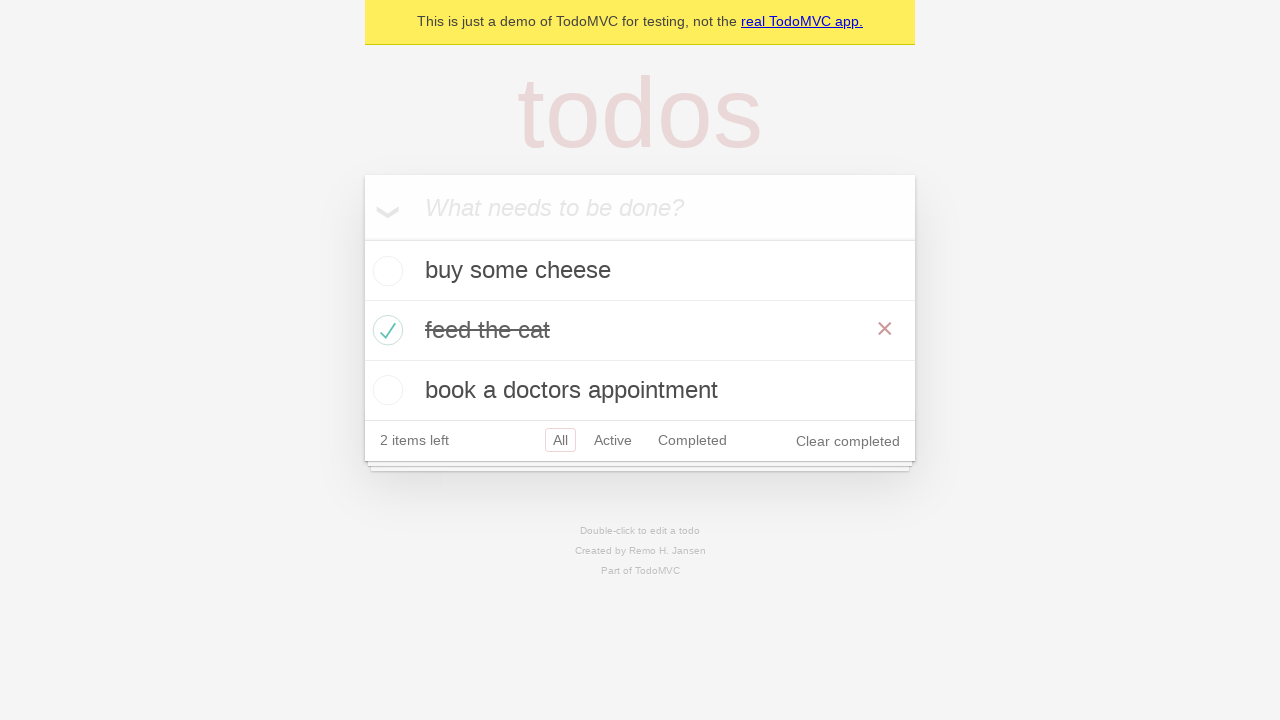

Clicked 'Clear completed' button to remove completed items at (848, 441) on .clear-completed
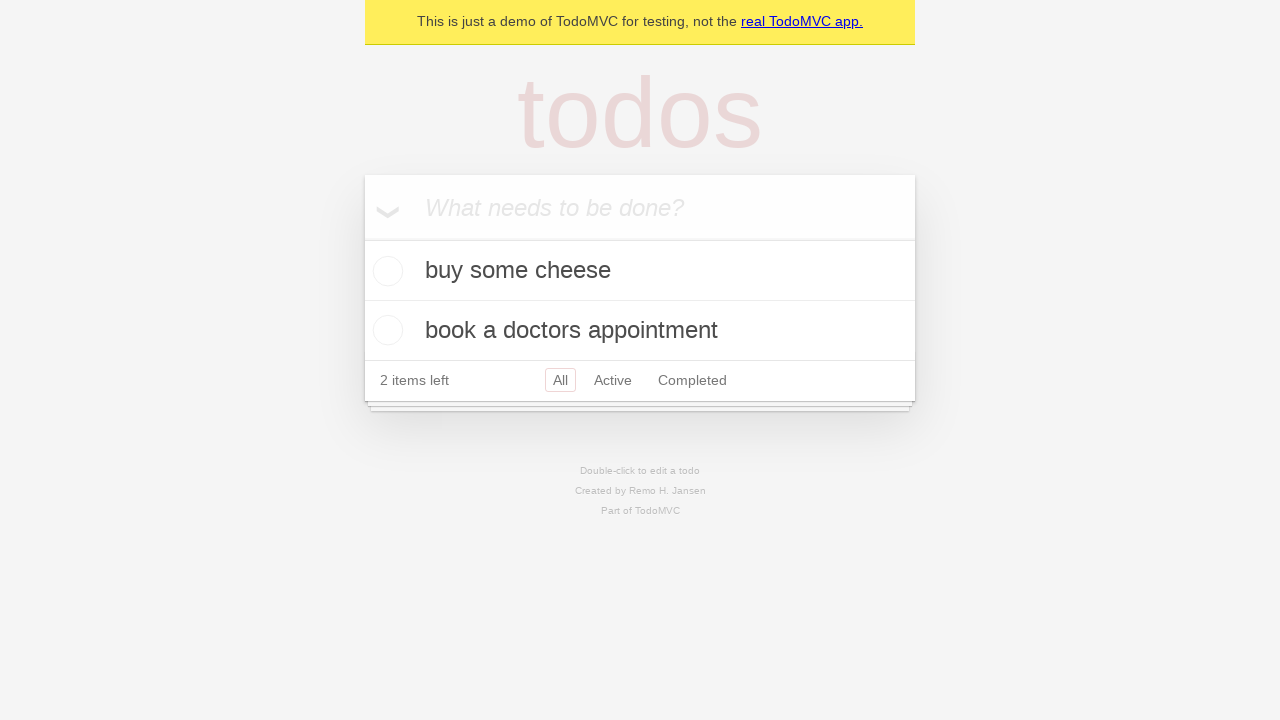

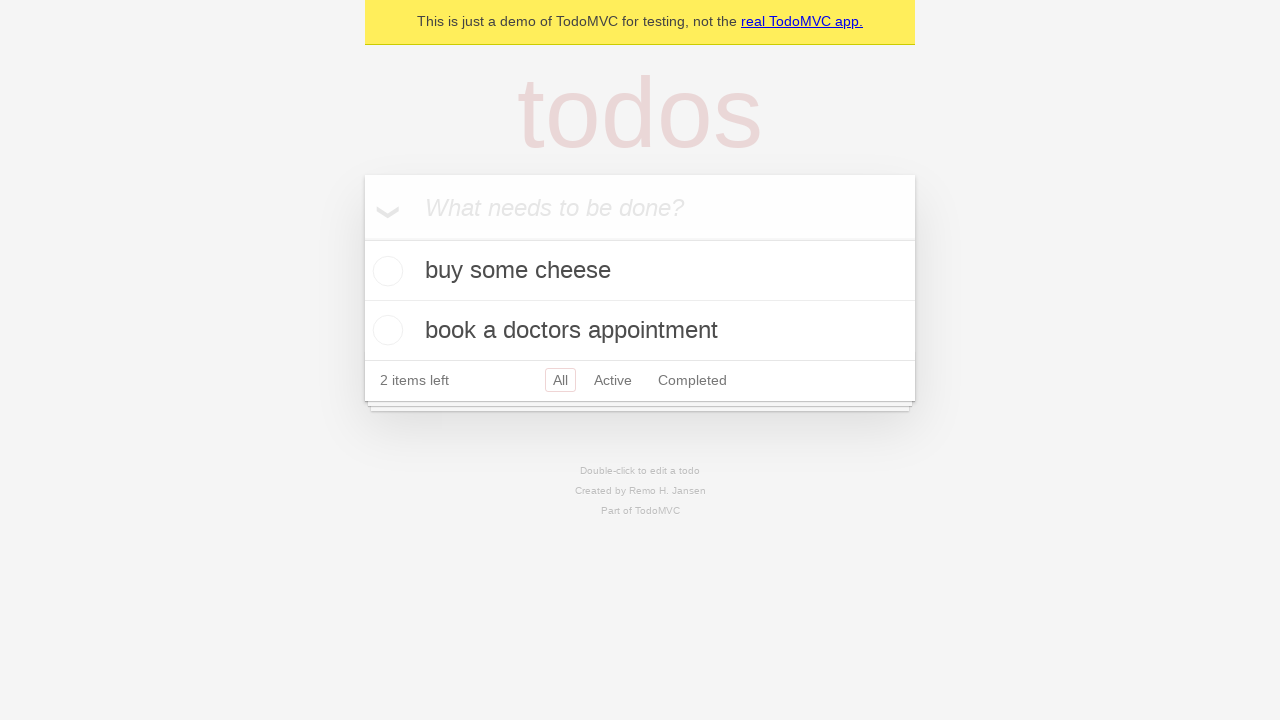